Tests radio button functionality by clicking each enabled radio button and verifying selection

Starting URL: https://qa-practice.netlify.app/radiobuttons

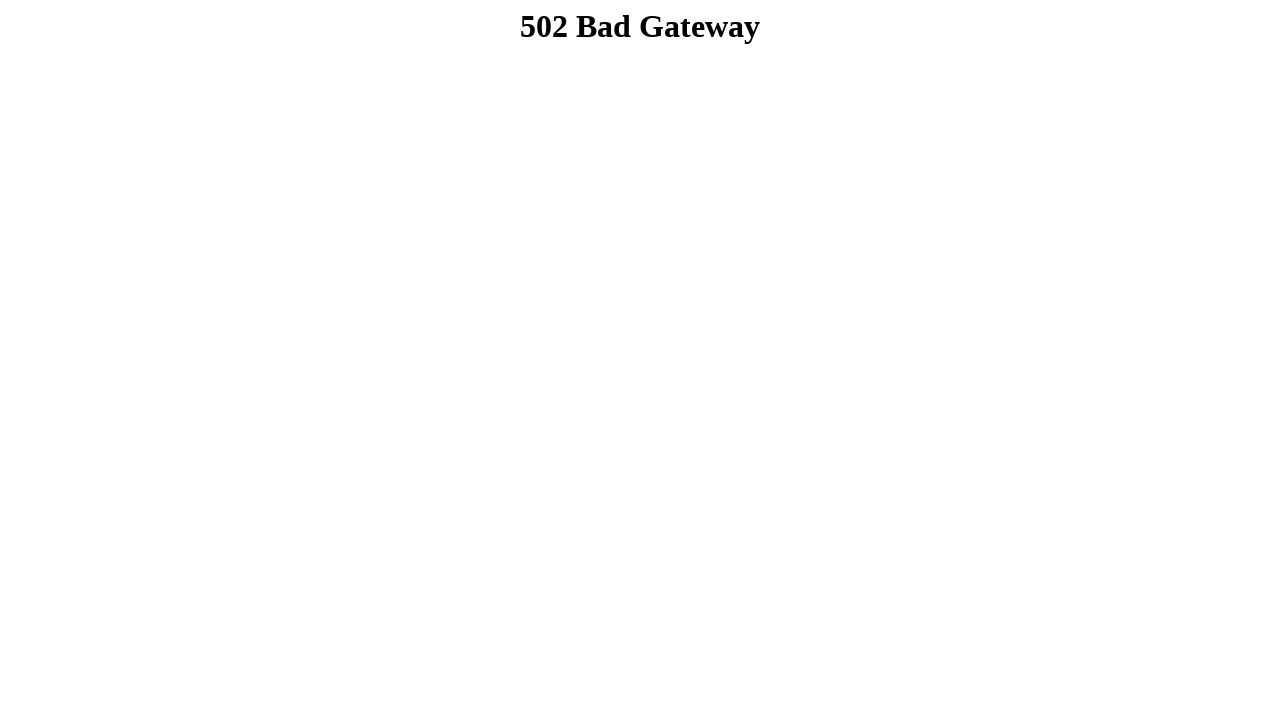

Navigated to radio buttons test page
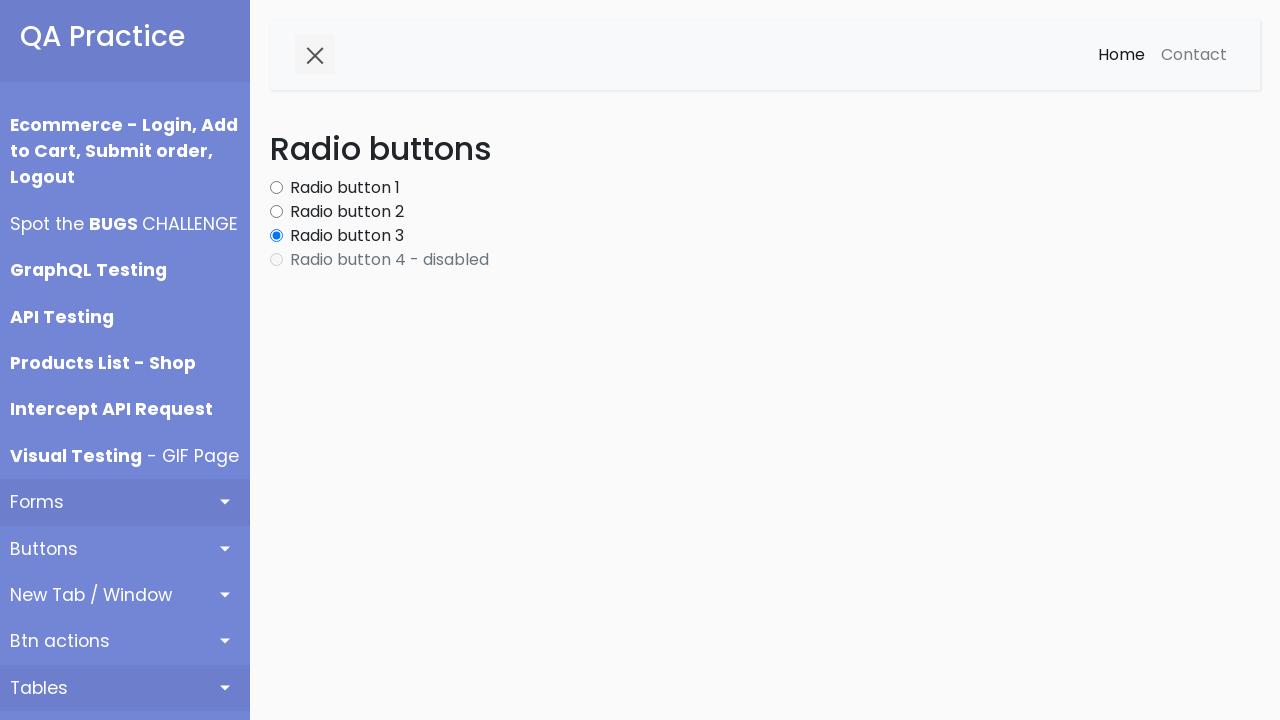

Located all radio button elements
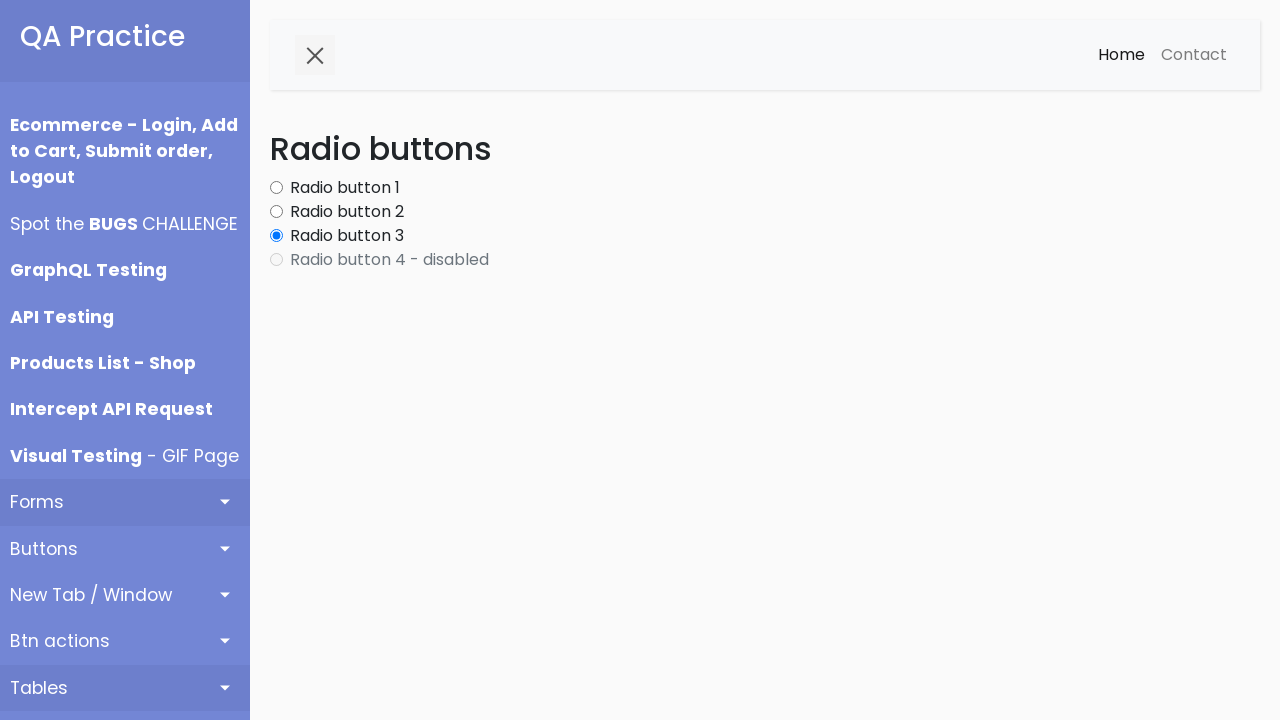

Clicked an enabled radio button at (276, 188) on .form-check-input >> nth=0
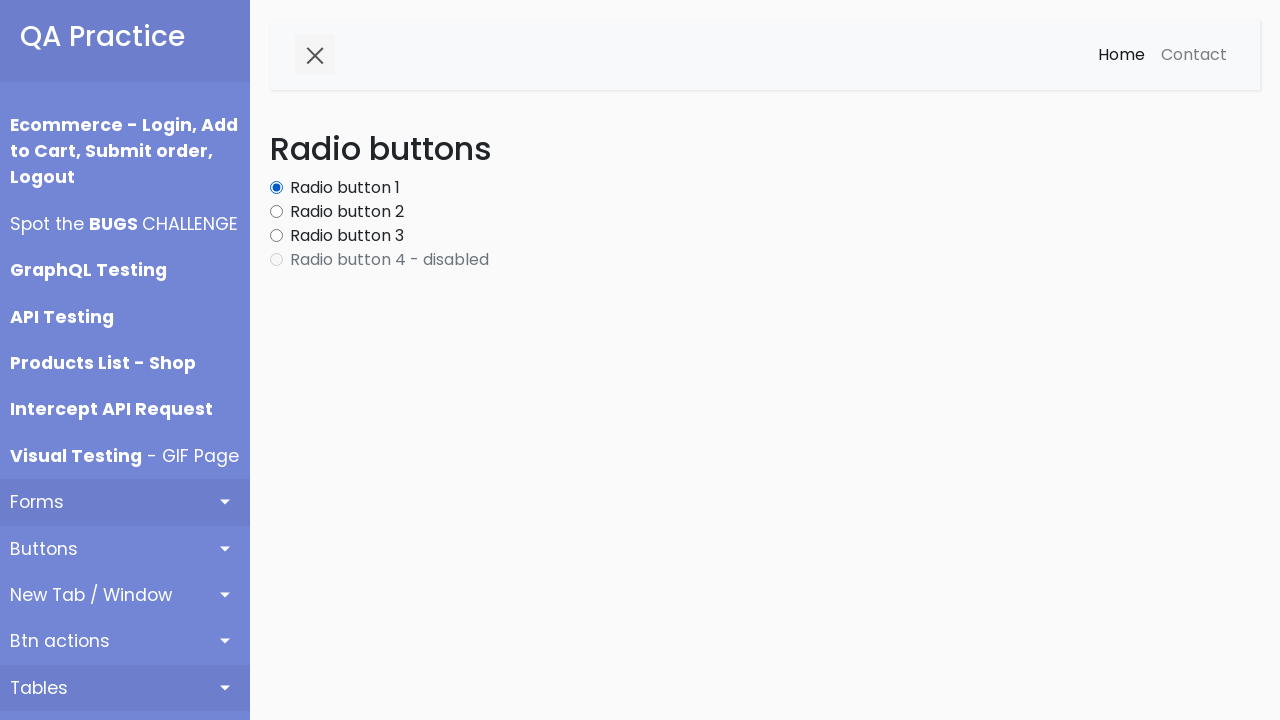

Waited 200ms after radio button click
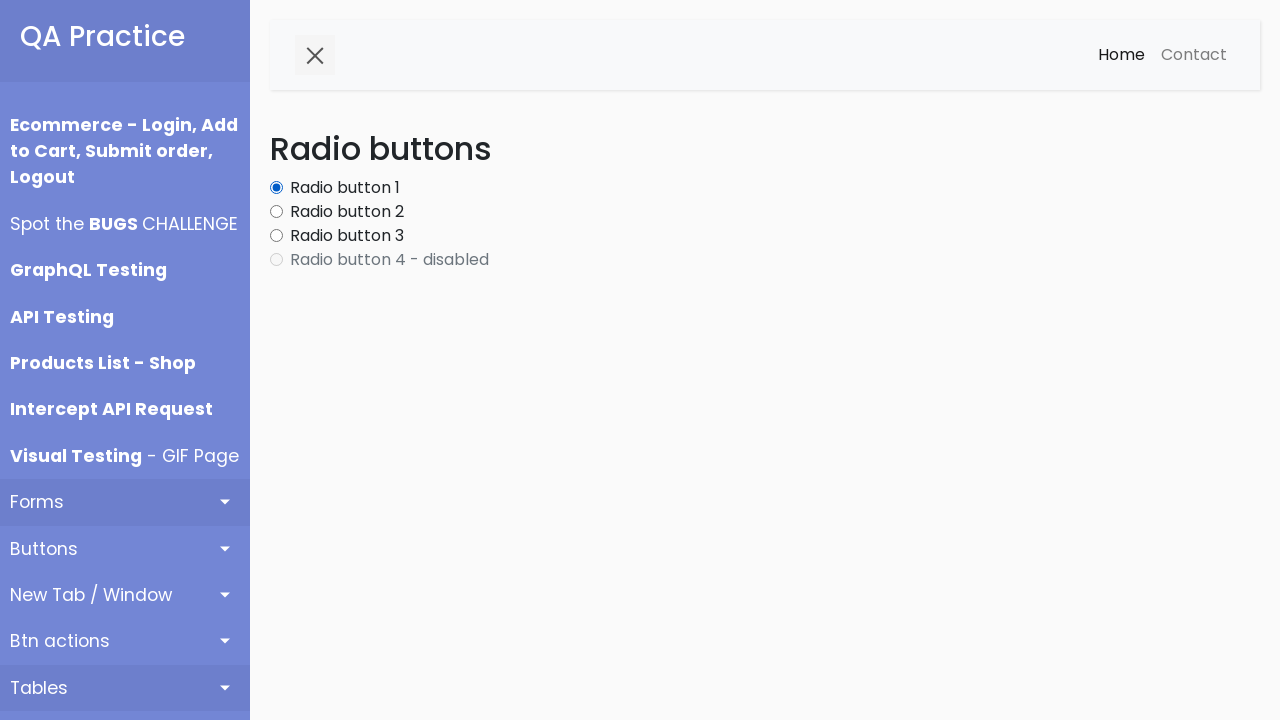

Clicked an enabled radio button at (276, 212) on .form-check-input >> nth=1
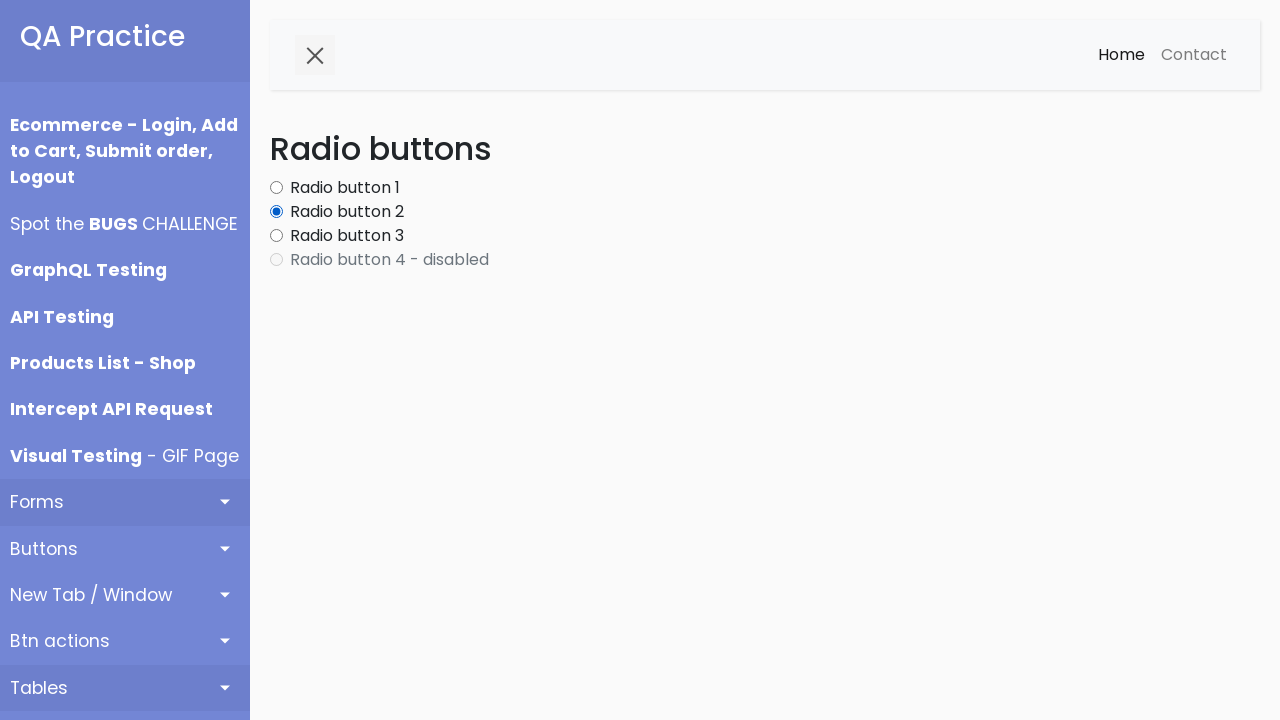

Waited 200ms after radio button click
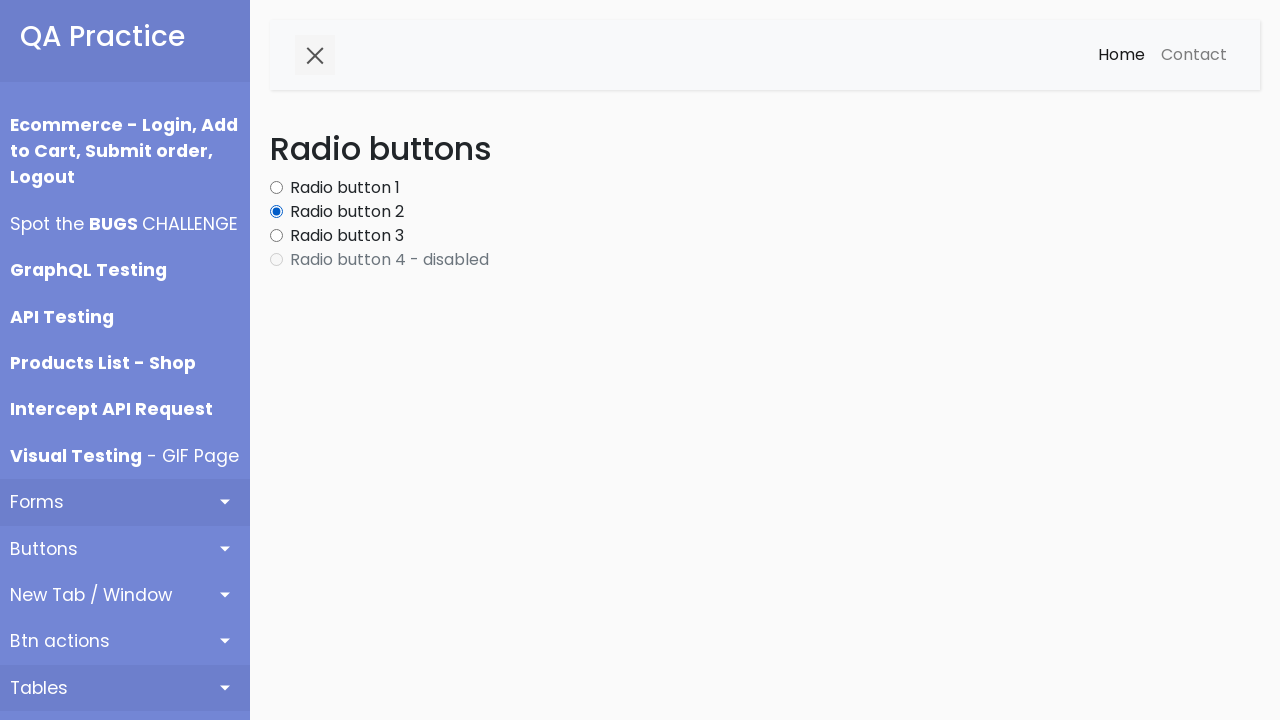

Clicked an enabled radio button at (276, 236) on .form-check-input >> nth=2
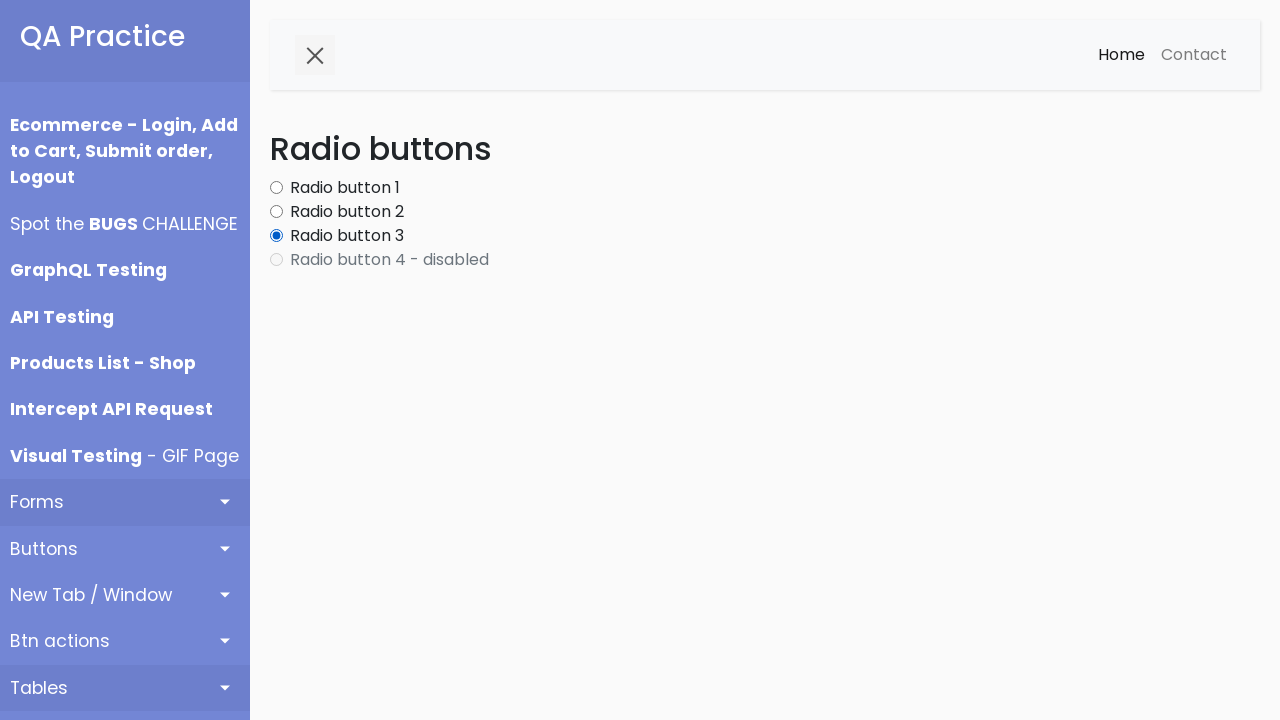

Waited 200ms after radio button click
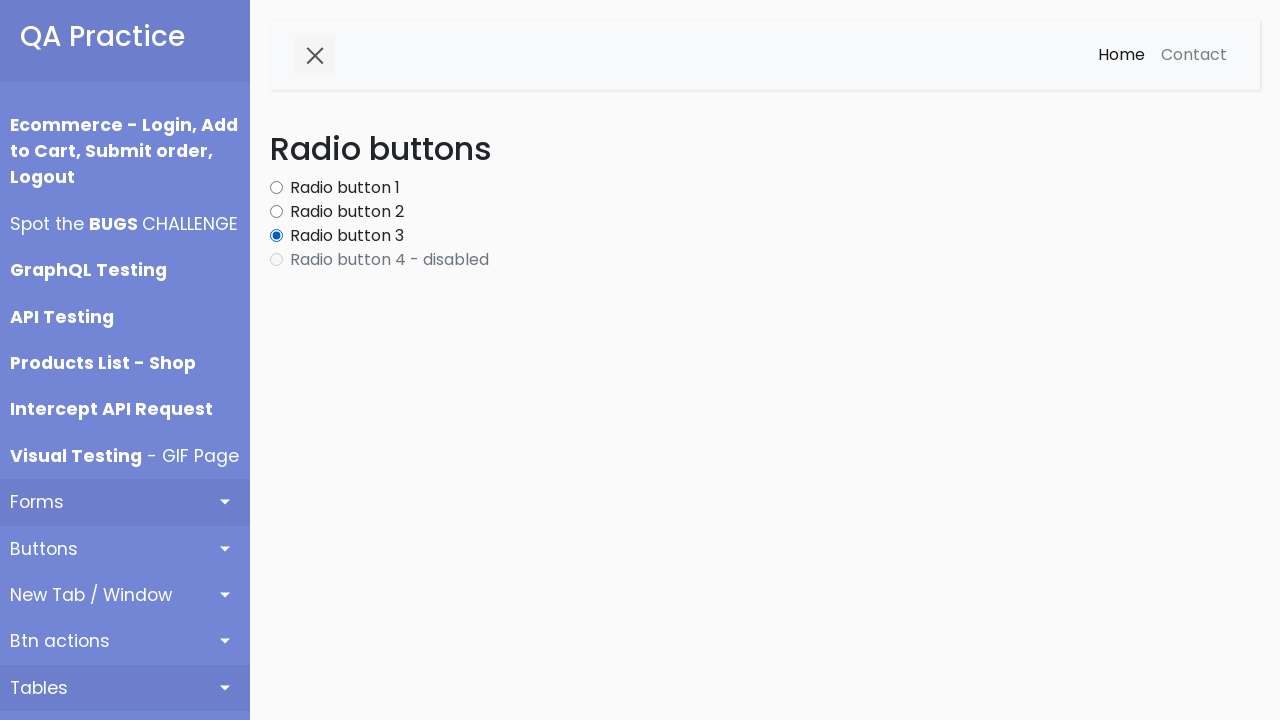

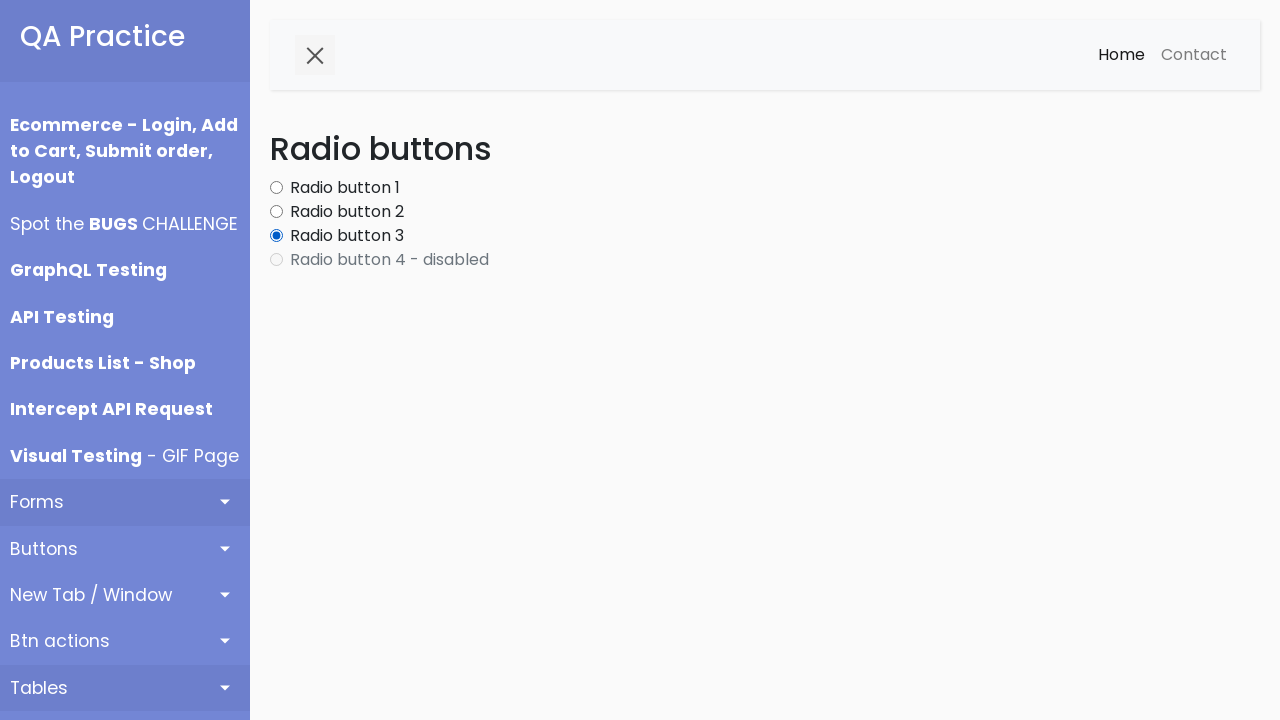